Tests that browser back button works correctly with filter navigation

Starting URL: https://demo.playwright.dev/todomvc

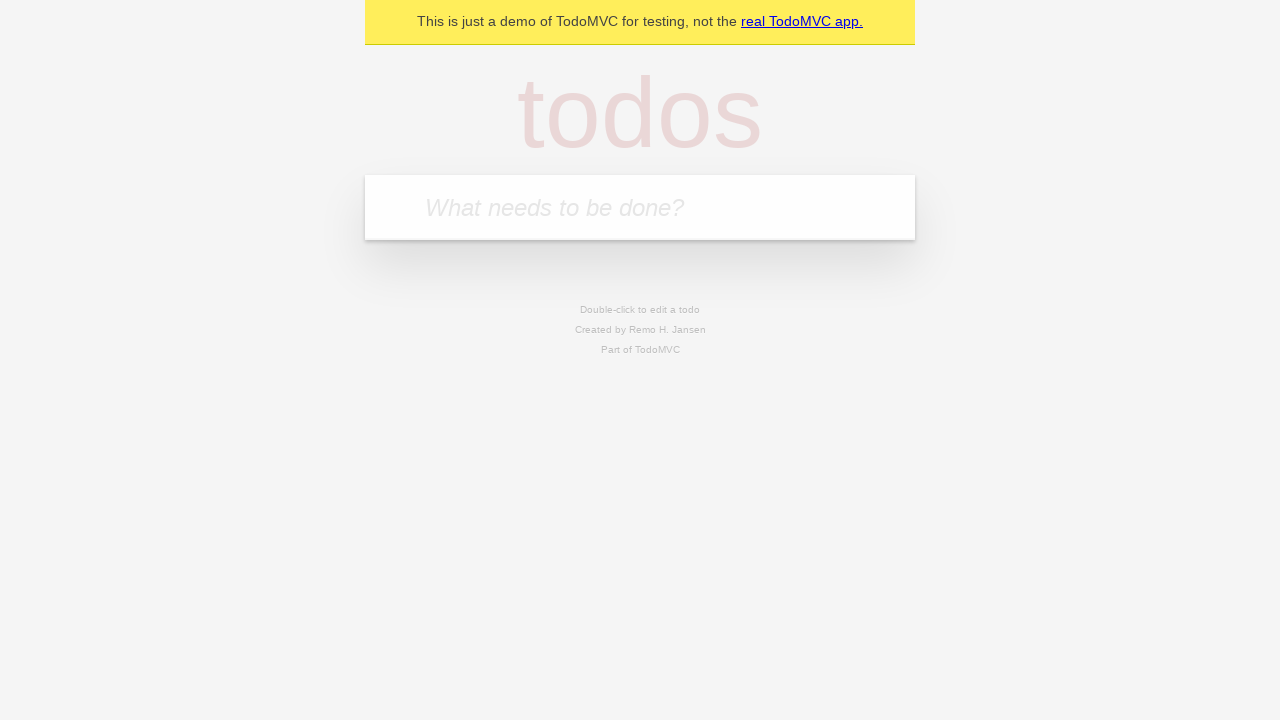

Filled todo input with 'buy some cheese' on internal:attr=[placeholder="What needs to be done?"i]
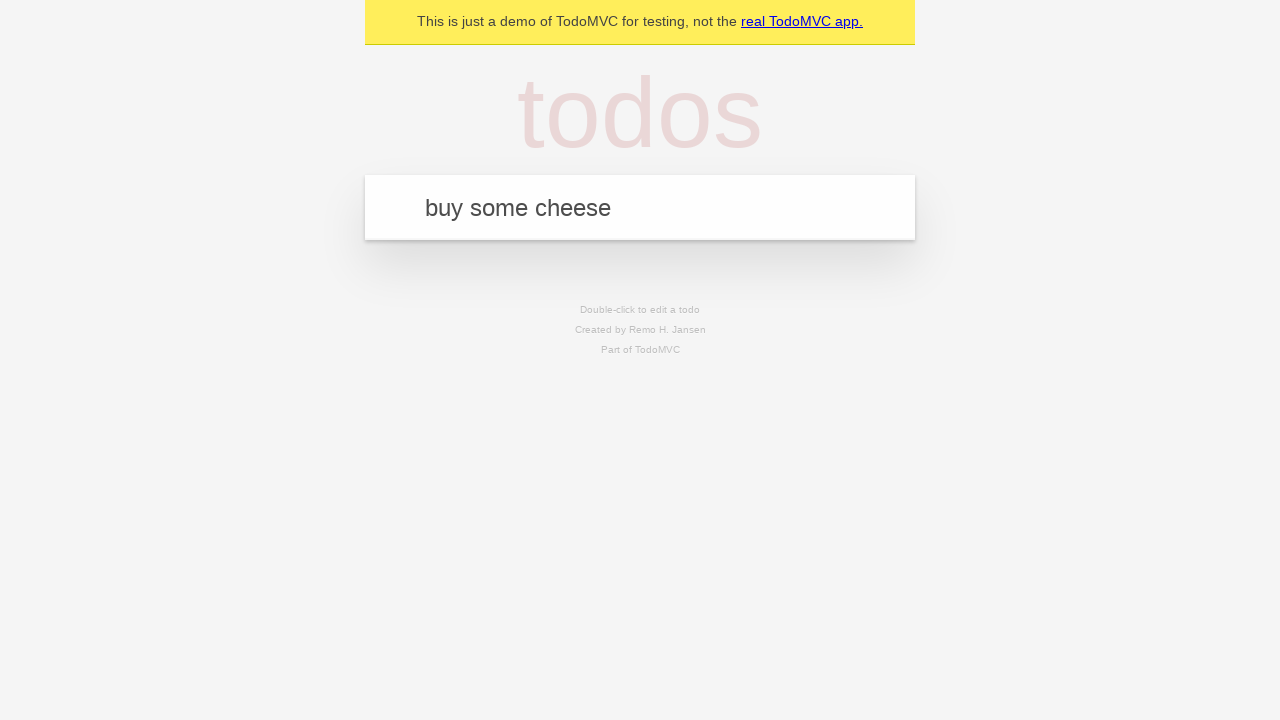

Pressed Enter to add first todo on internal:attr=[placeholder="What needs to be done?"i]
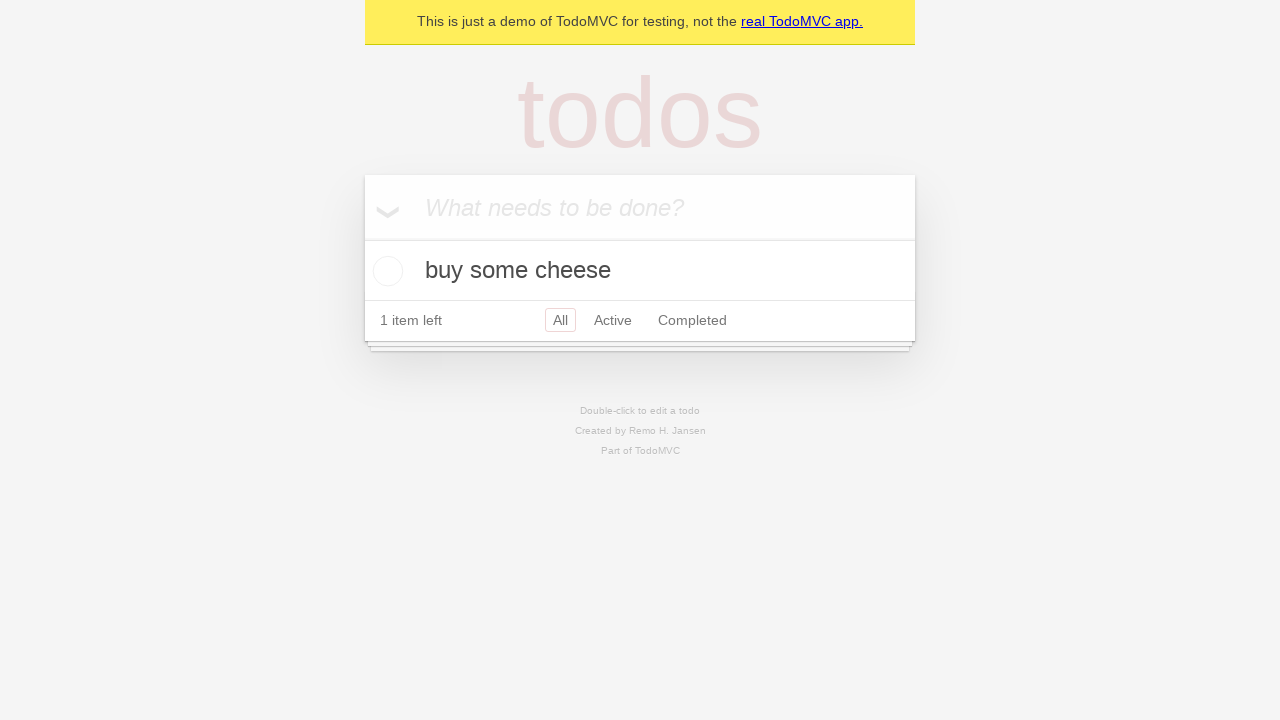

Filled todo input with 'feed the cat' on internal:attr=[placeholder="What needs to be done?"i]
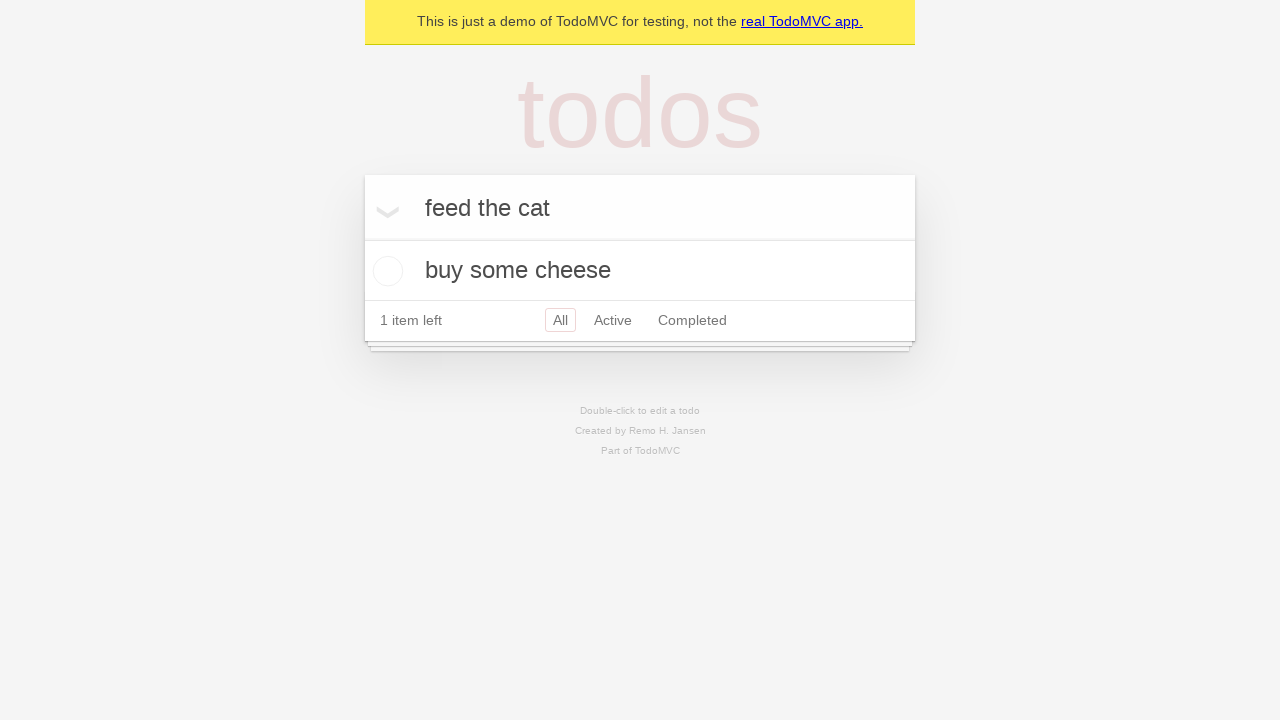

Pressed Enter to add second todo on internal:attr=[placeholder="What needs to be done?"i]
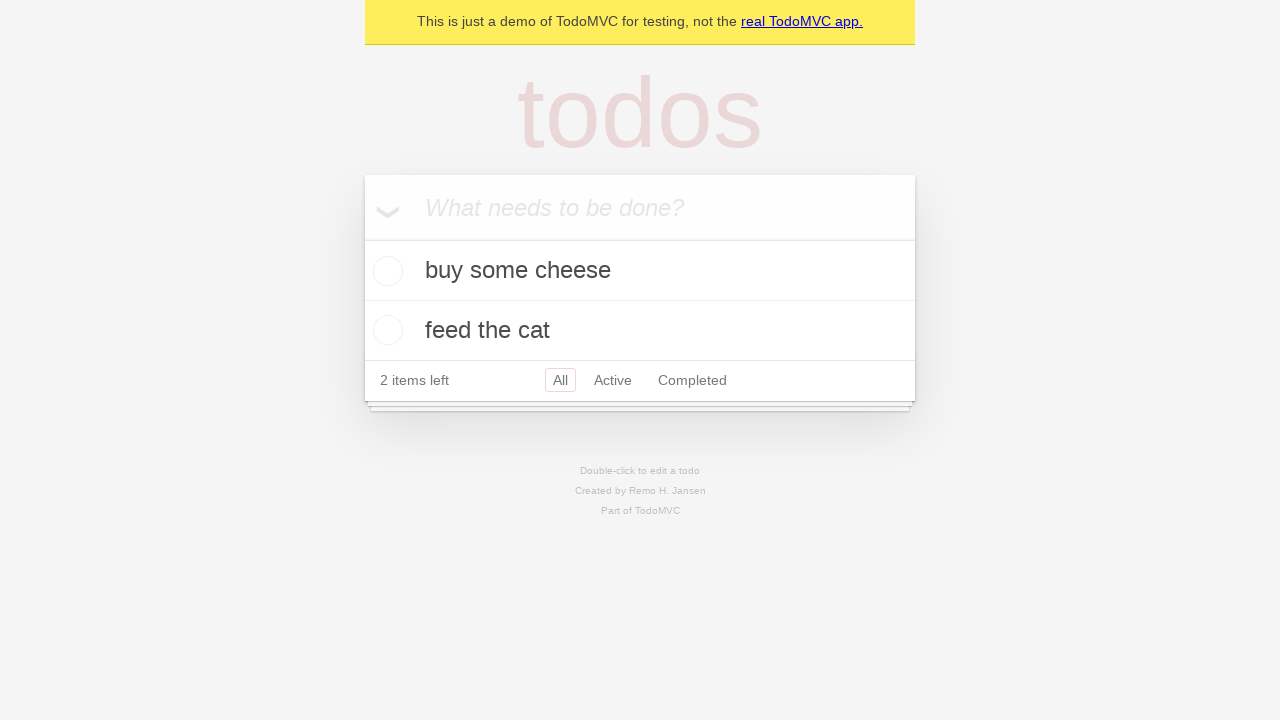

Filled todo input with 'book a doctors appointment' on internal:attr=[placeholder="What needs to be done?"i]
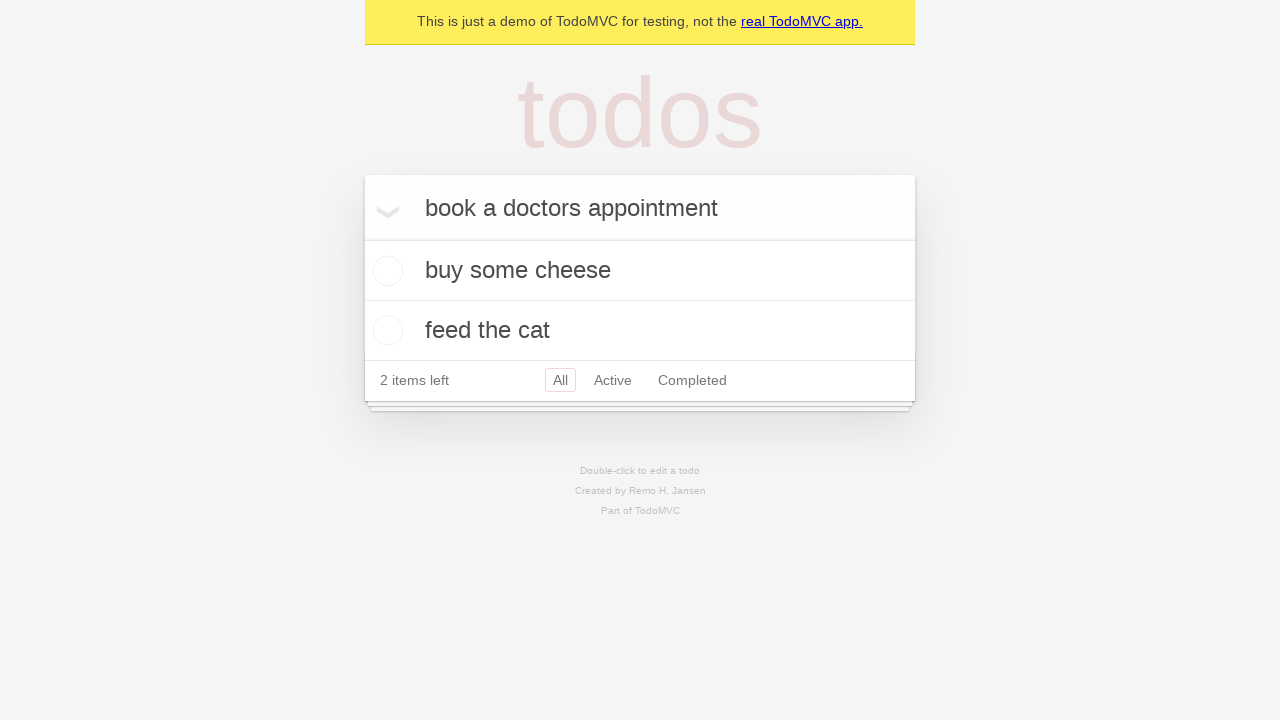

Pressed Enter to add third todo on internal:attr=[placeholder="What needs to be done?"i]
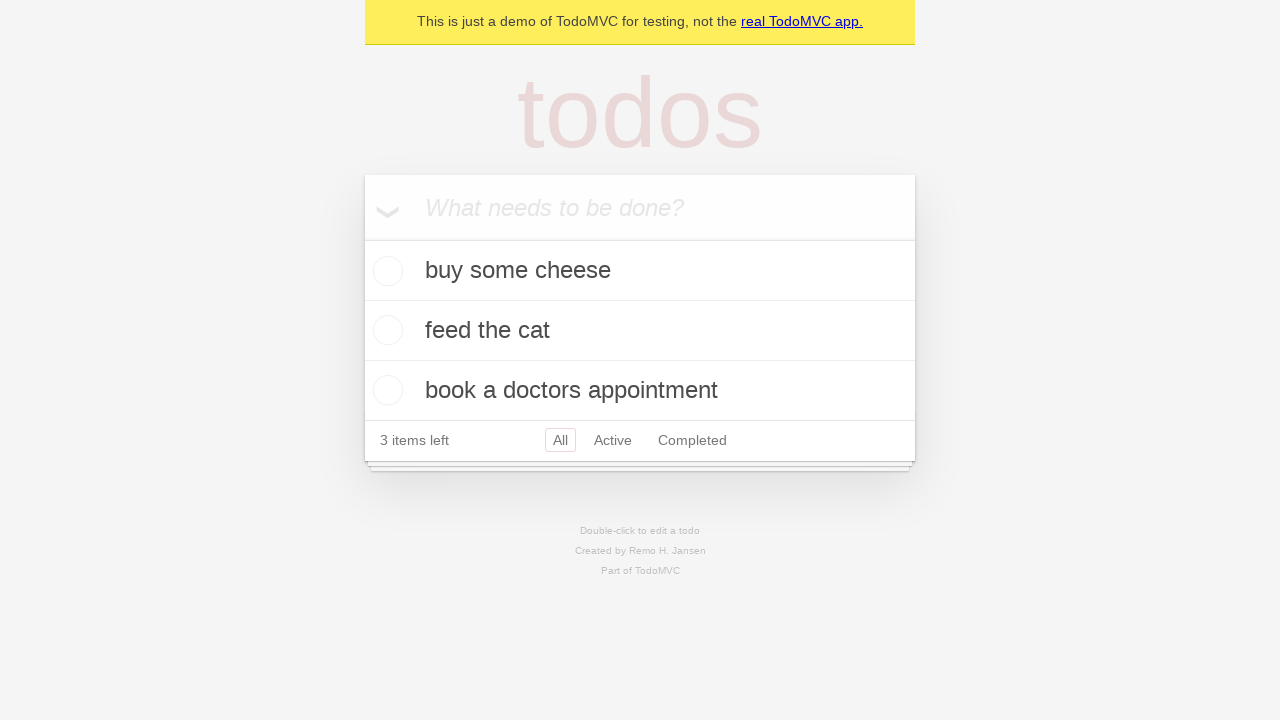

Checked the second todo item at (385, 330) on internal:testid=[data-testid="todo-item"s] >> nth=1 >> internal:role=checkbox
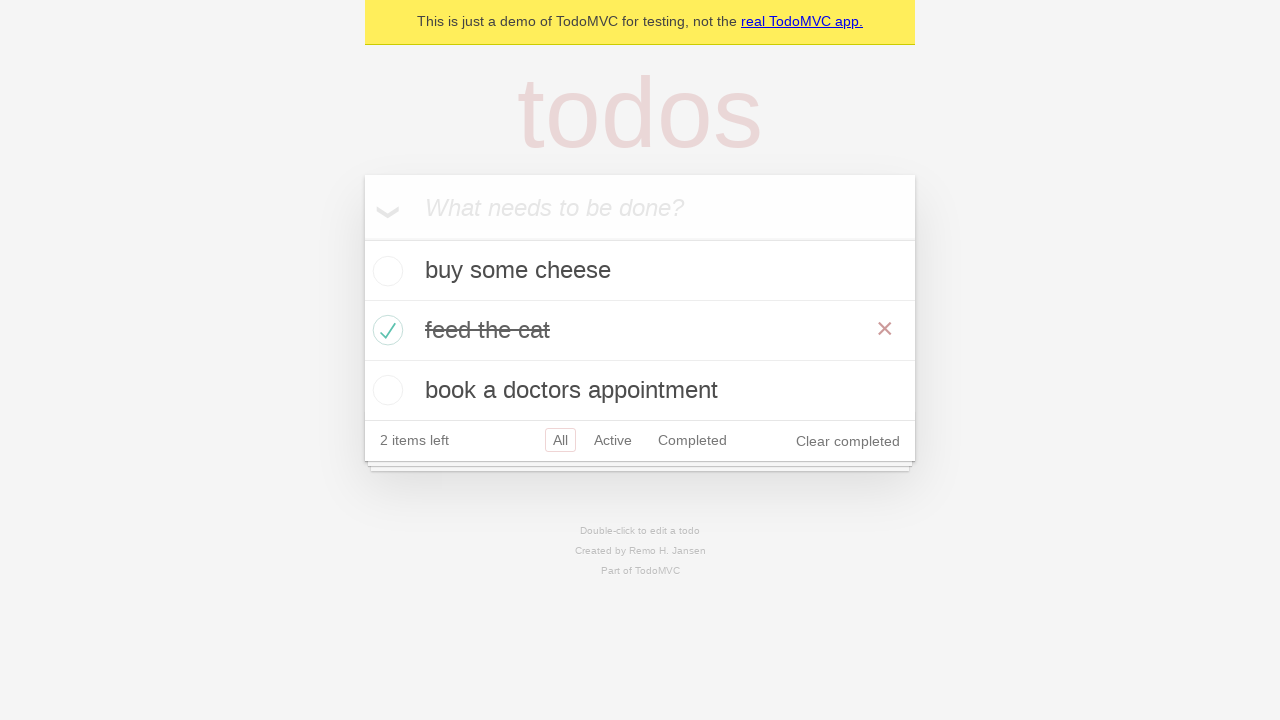

Clicked 'All' filter link at (560, 440) on internal:role=link[name="All"i]
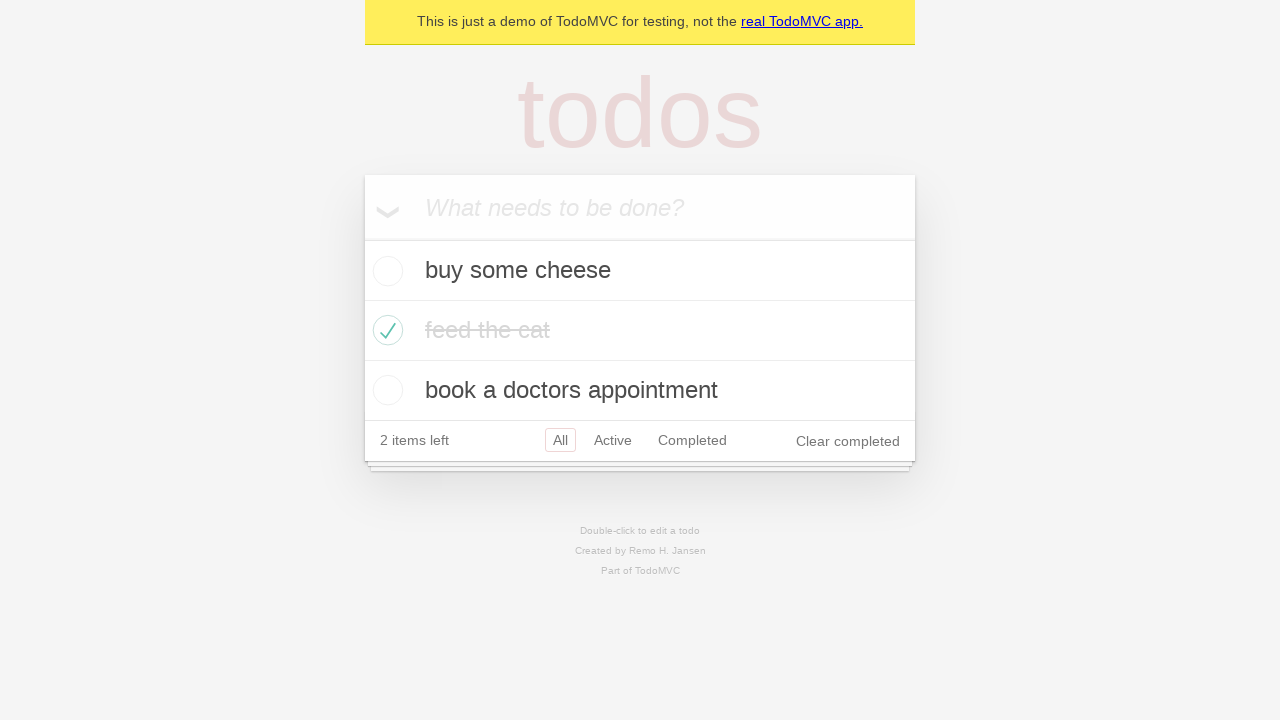

Clicked 'Active' filter link at (613, 440) on internal:role=link[name="Active"i]
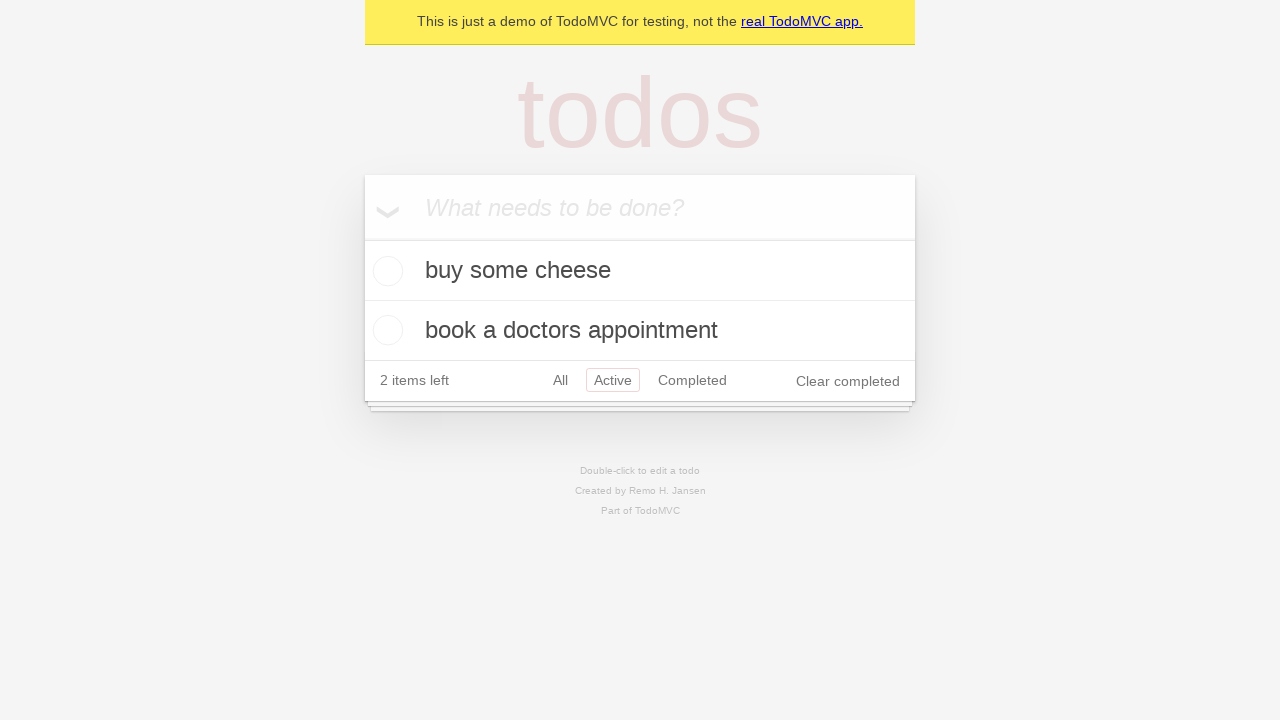

Clicked 'Completed' filter link at (692, 380) on internal:role=link[name="Completed"i]
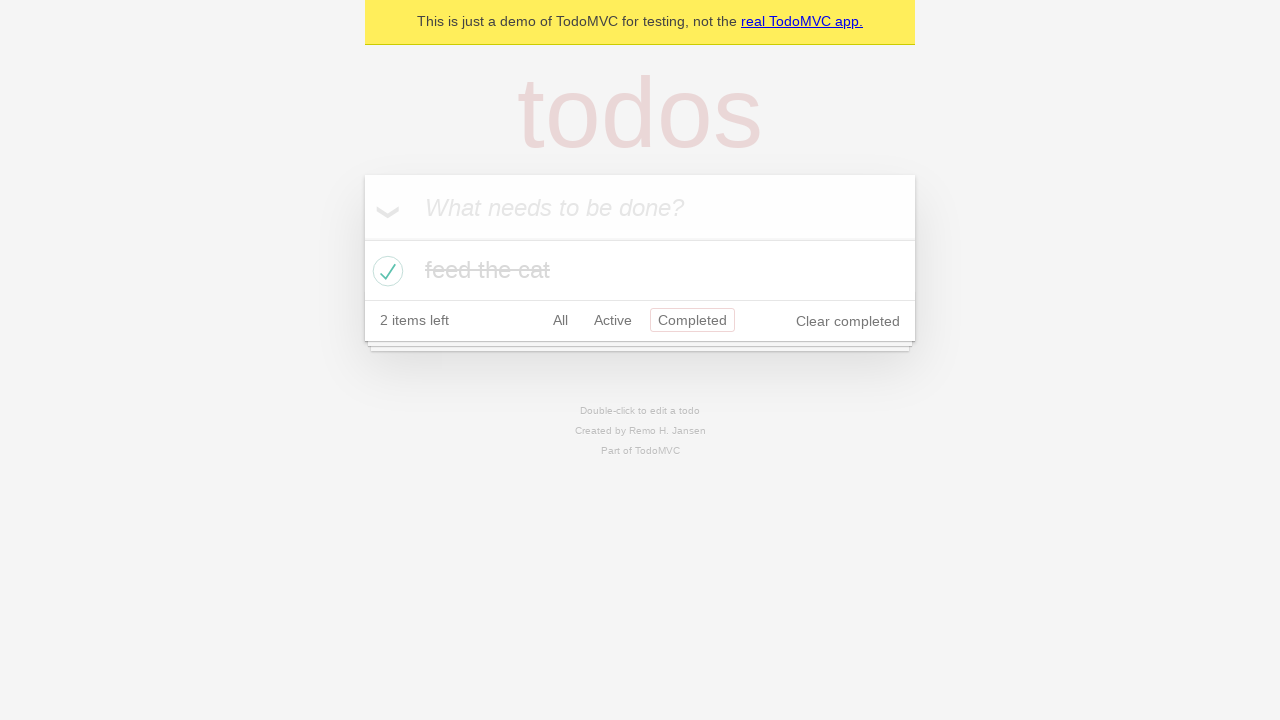

Navigated back once using browser back button
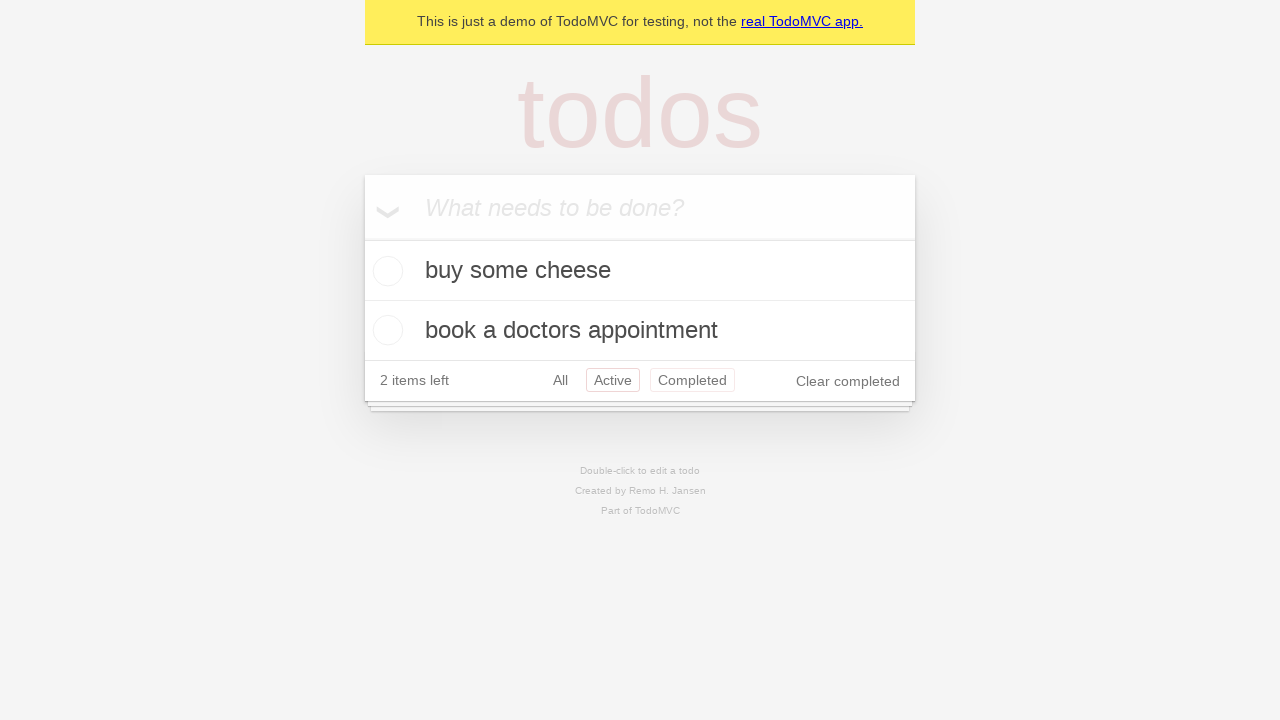

Navigated back again using browser back button
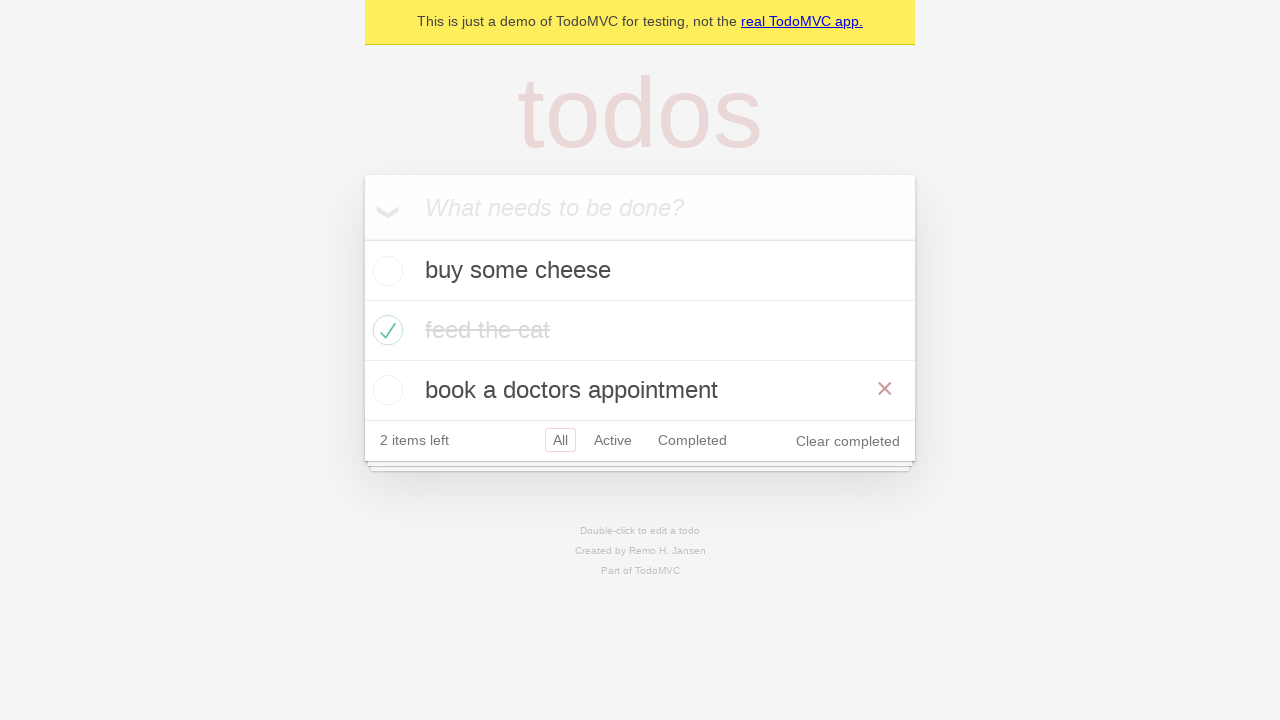

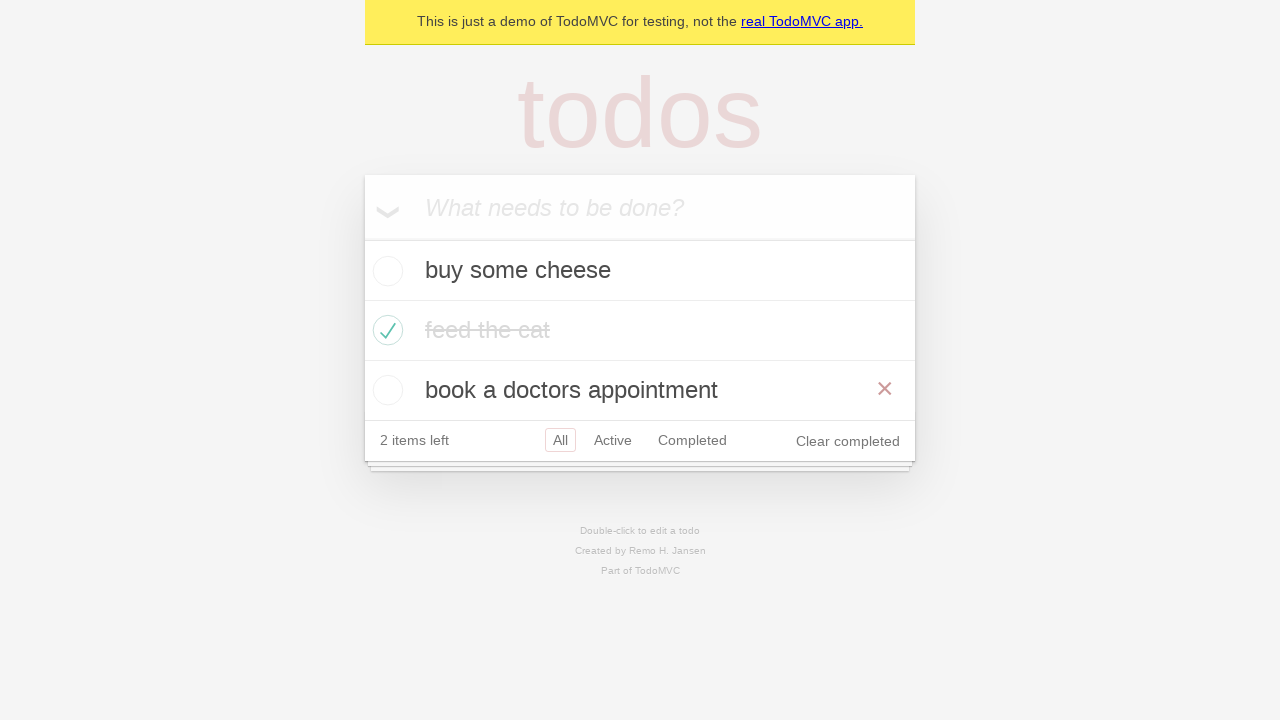